Tests different click interactions on the DemoQA buttons page, including double-click and right-click actions, and verifies the corresponding success messages appear.

Starting URL: https://demoqa.com/buttons

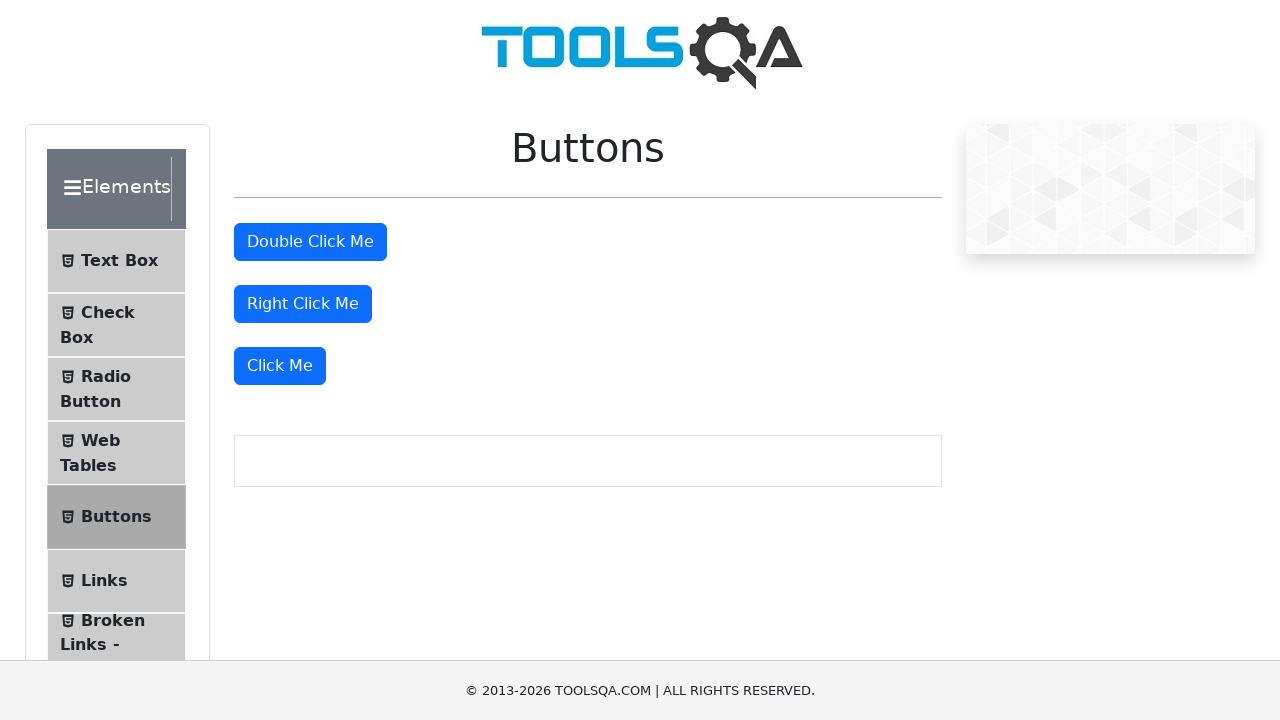

Double-clicked the double-click button at (310, 242) on #doubleClickBtn
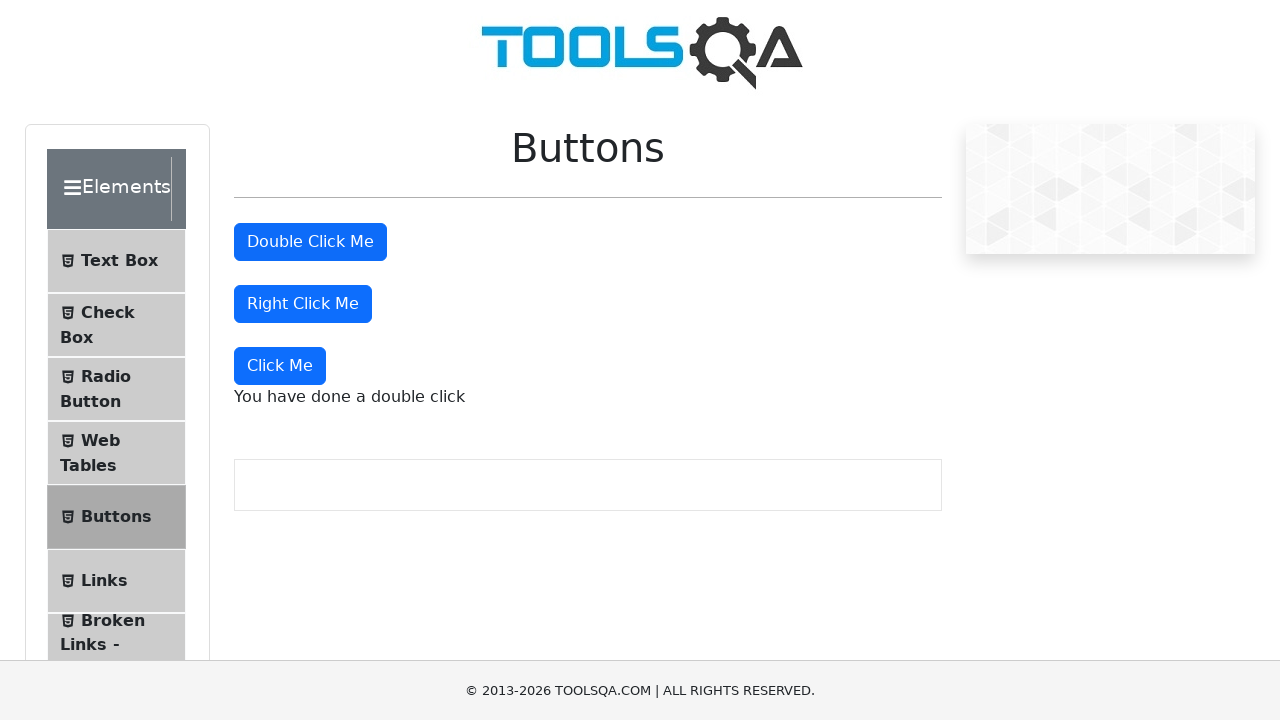

Double-click success message appeared
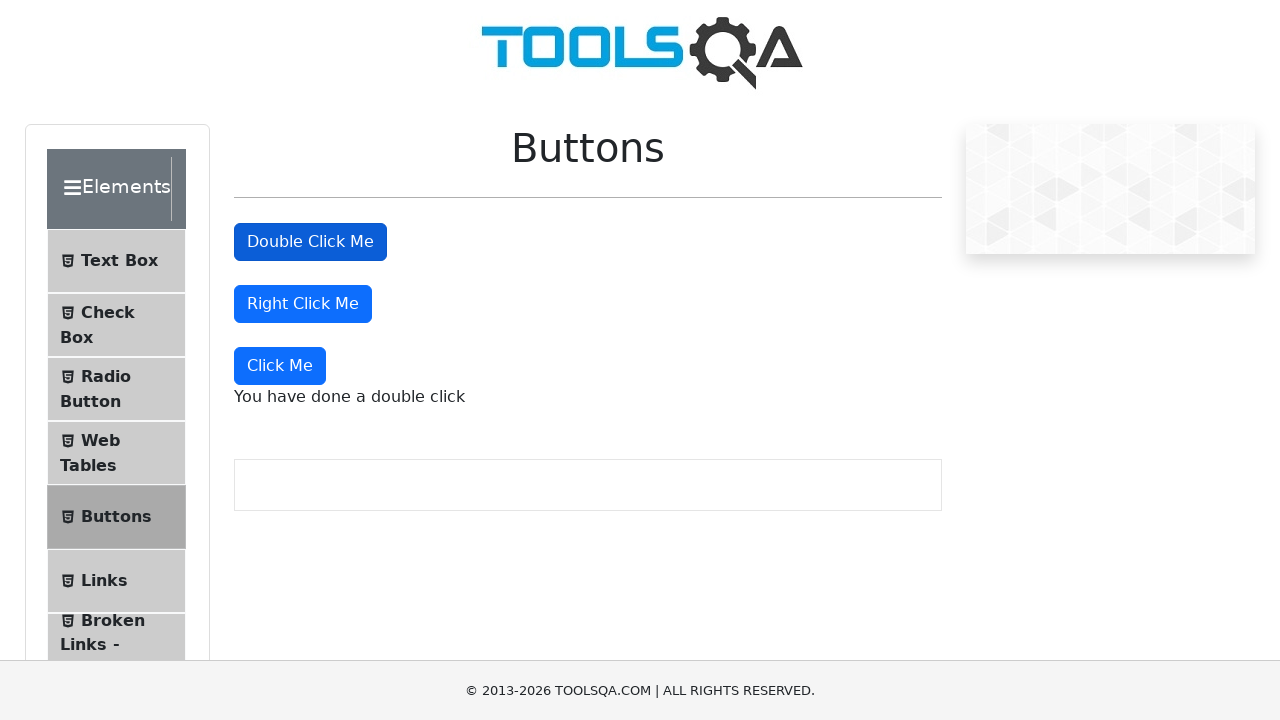

Retrieved and printed double-click message text
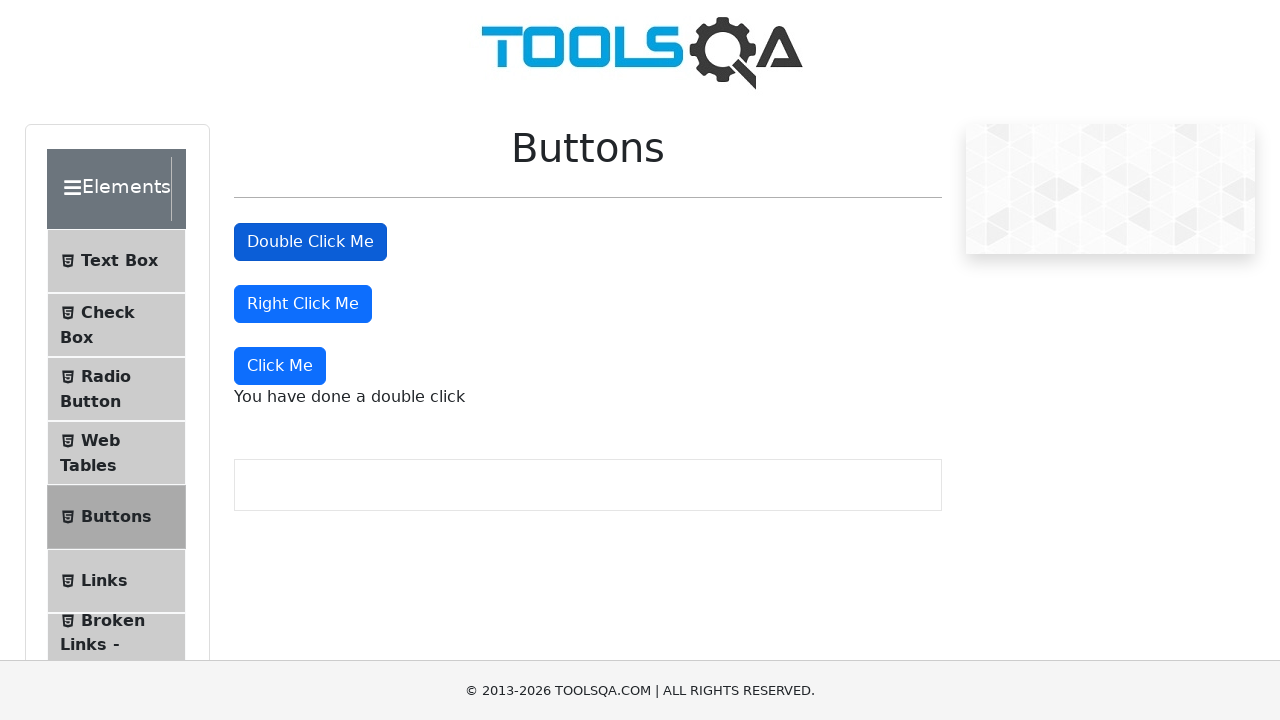

Right-clicked the right-click button at (303, 304) on #rightClickBtn
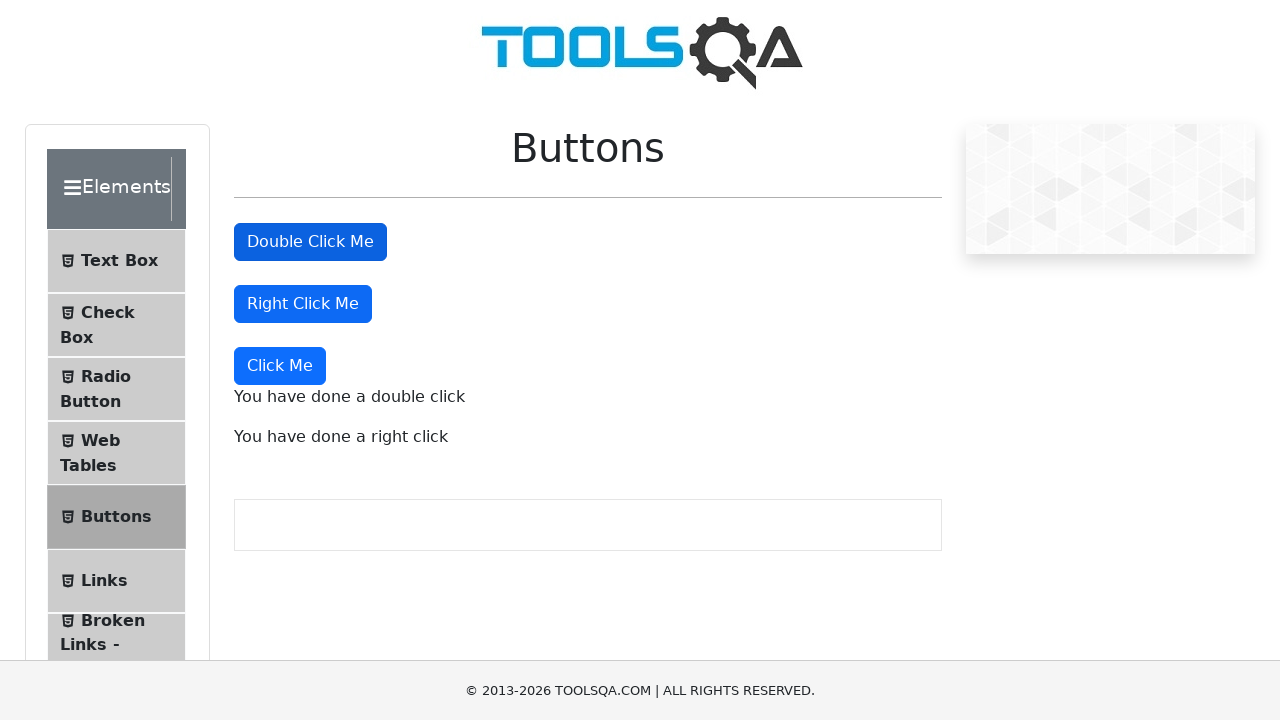

Right-click success message appeared
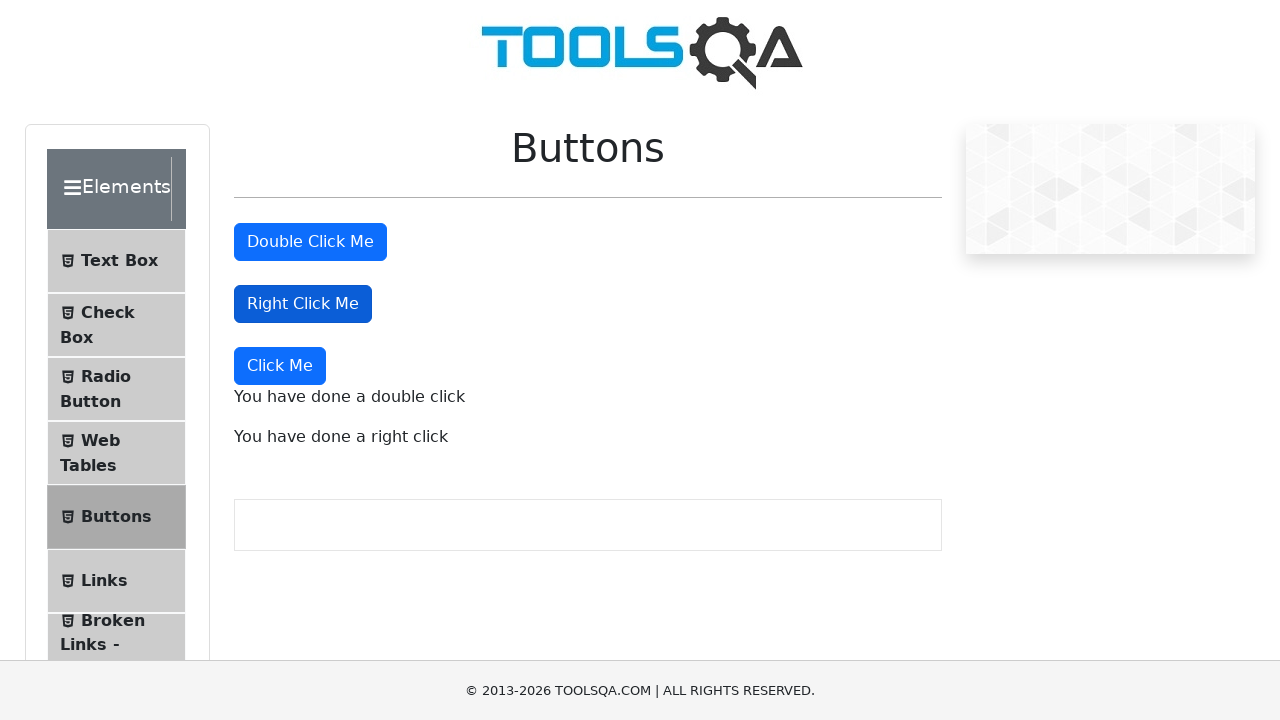

Retrieved and printed right-click message text
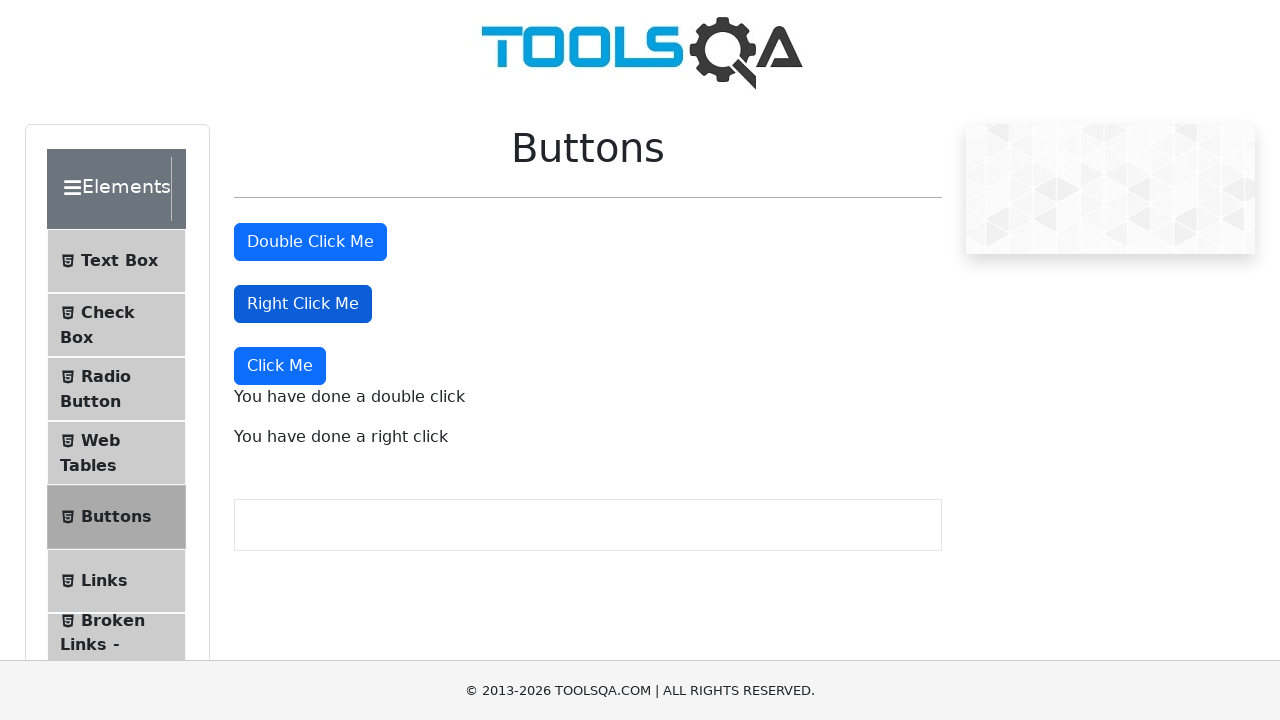

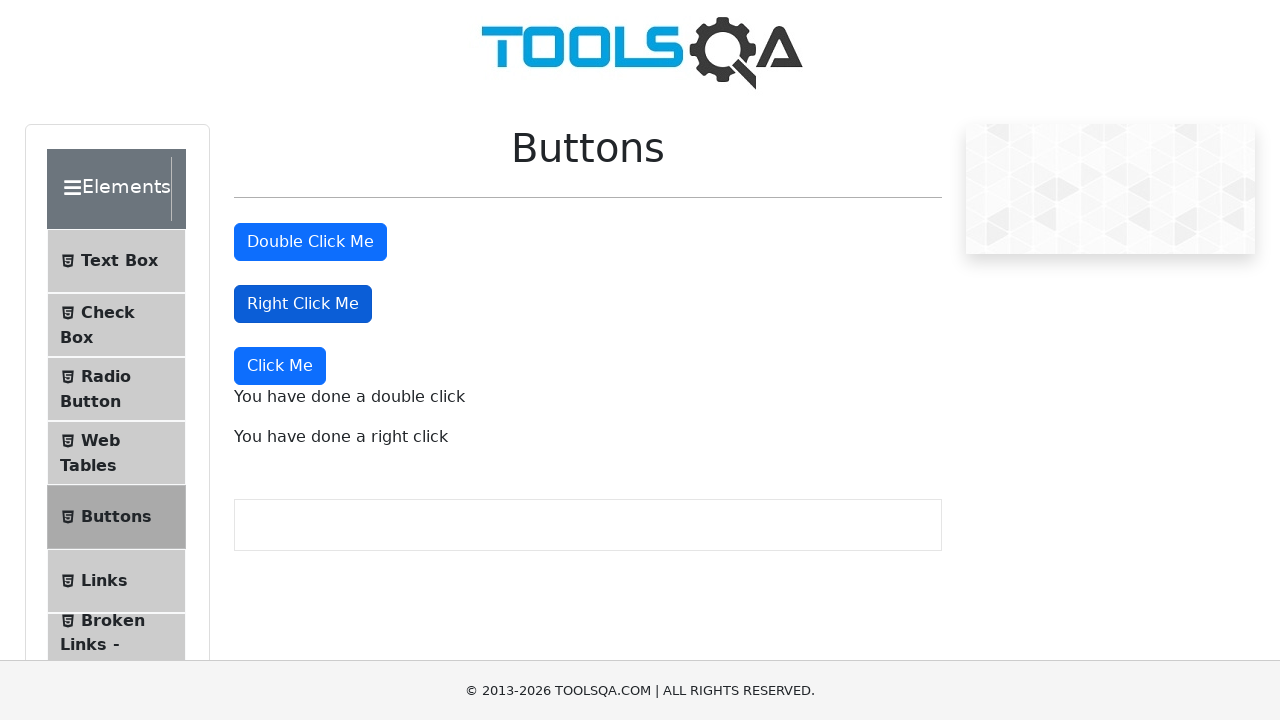